Navigates to jQuery UI website and scrolls down the page by 500 pixels

Starting URL: http://jqueryui.com/

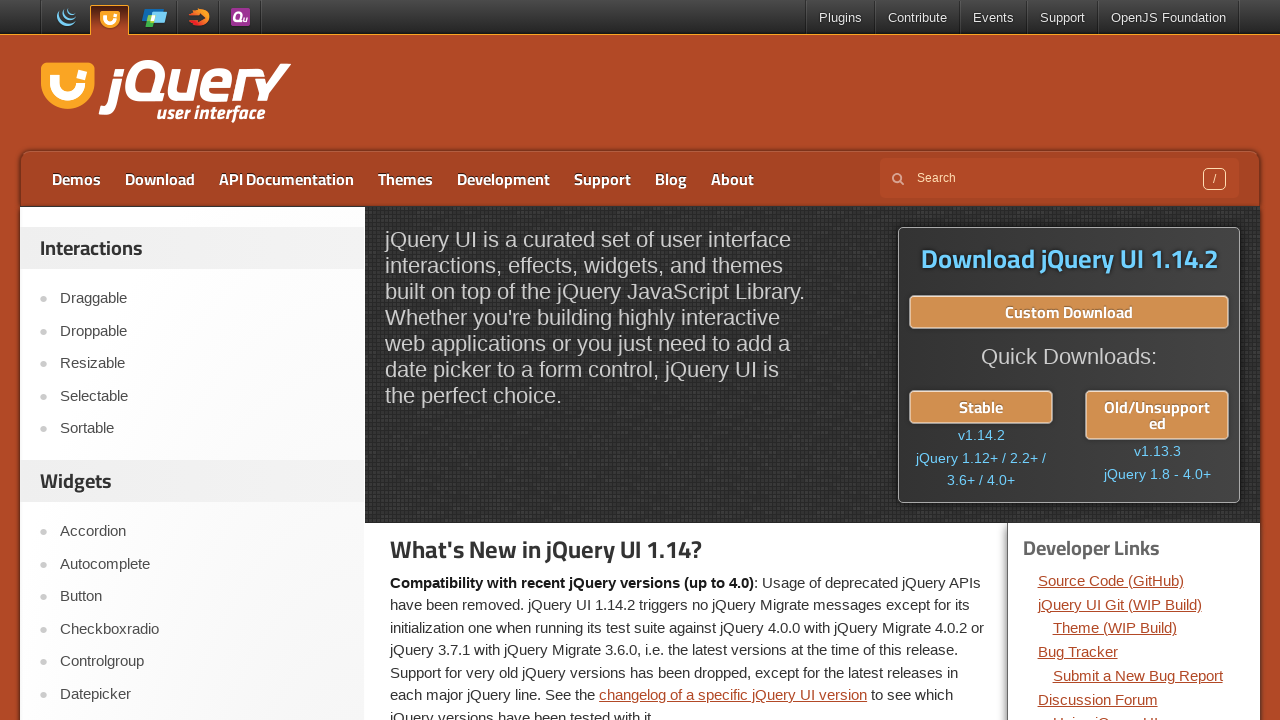

Navigated to jQuery UI website at http://jqueryui.com/
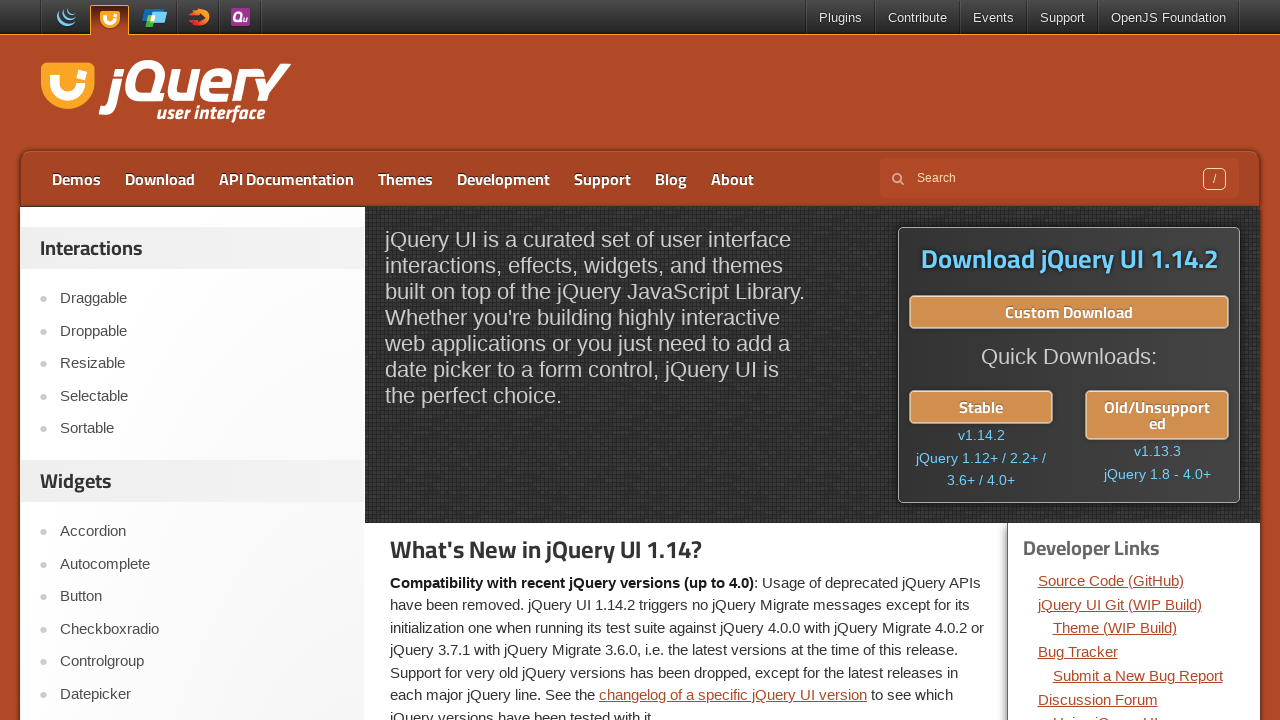

Scrolled page down by 500 pixels
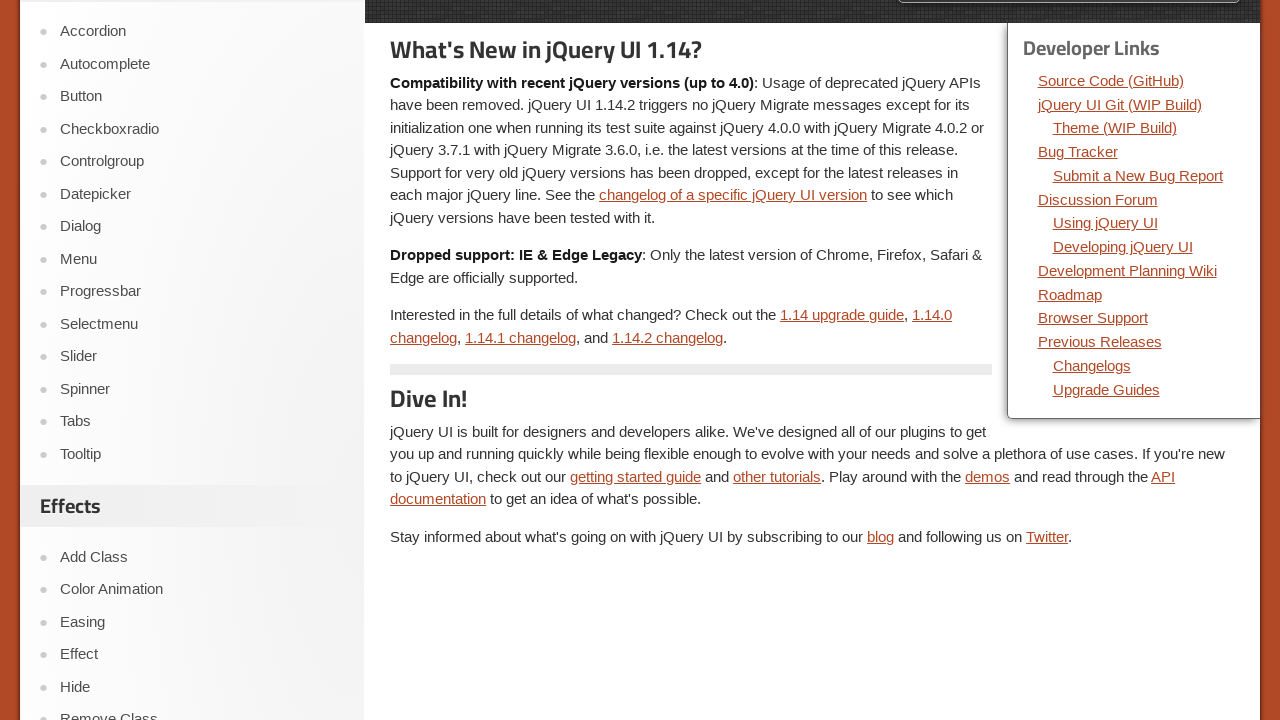

Waited 2 seconds for scroll animation to complete
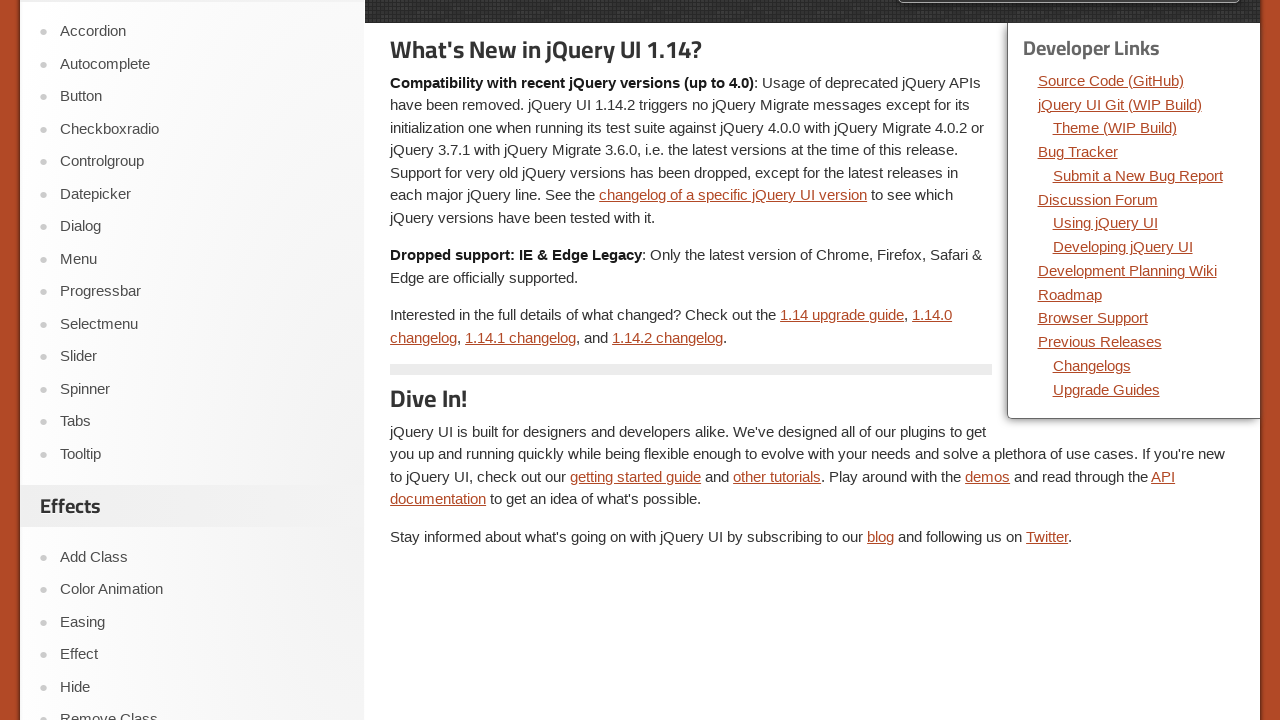

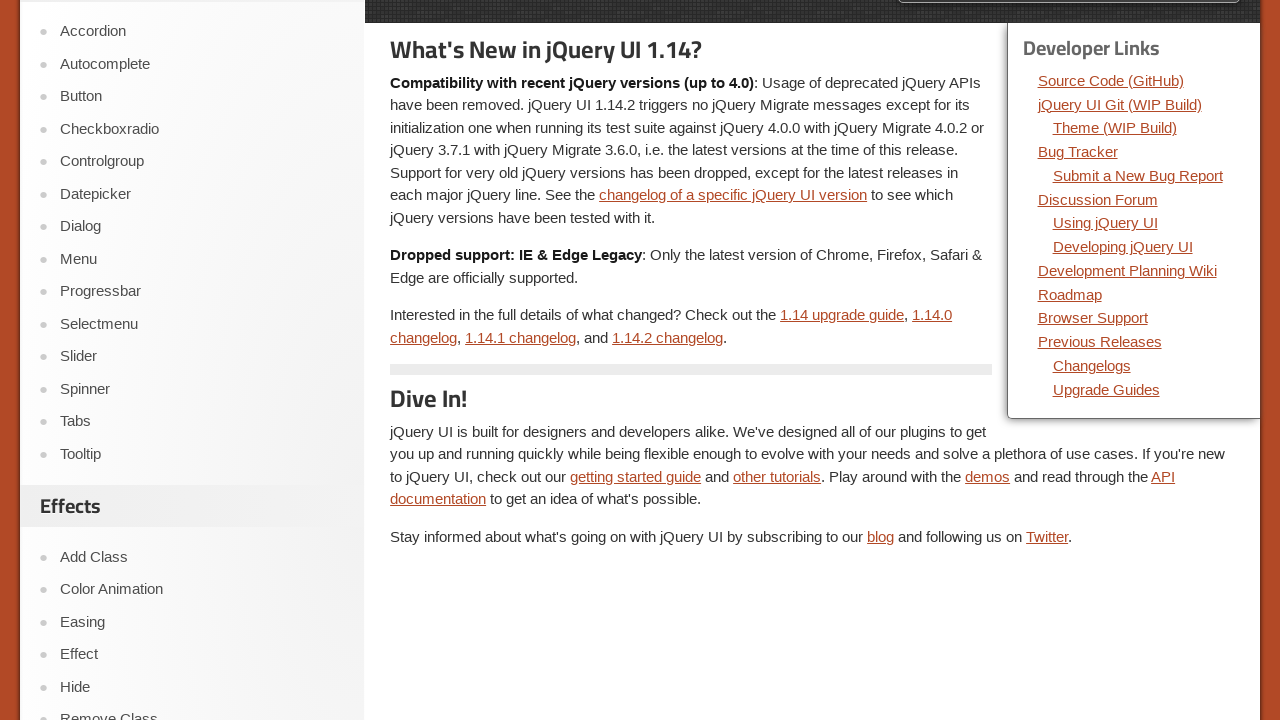